Tests deposit functionality by logging in as demo customer, clicking Deposit button, entering amount, and submitting.

Starting URL: https://www.globalsqa.com/angularJs-protractor/BankingProject/#/login

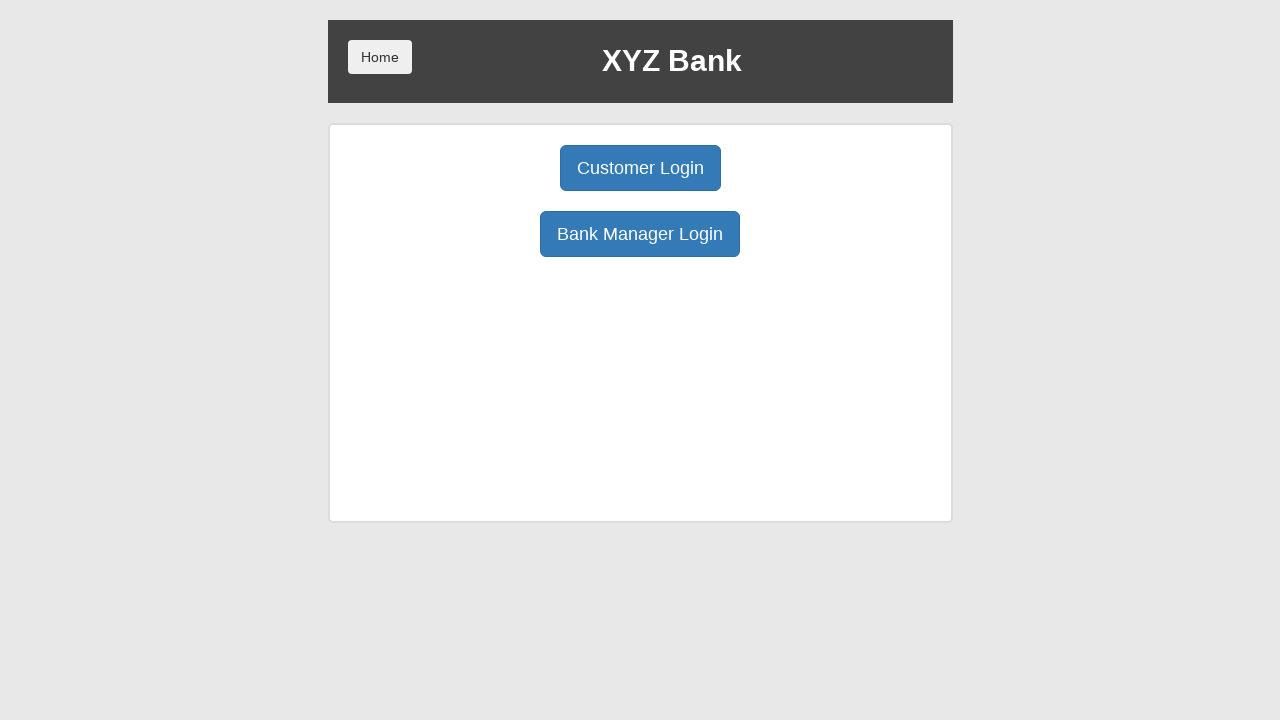

Clicked Customer Login button at (640, 168) on xpath=/html/body/div/div/div[2]/div/div[1]/div[1]/button
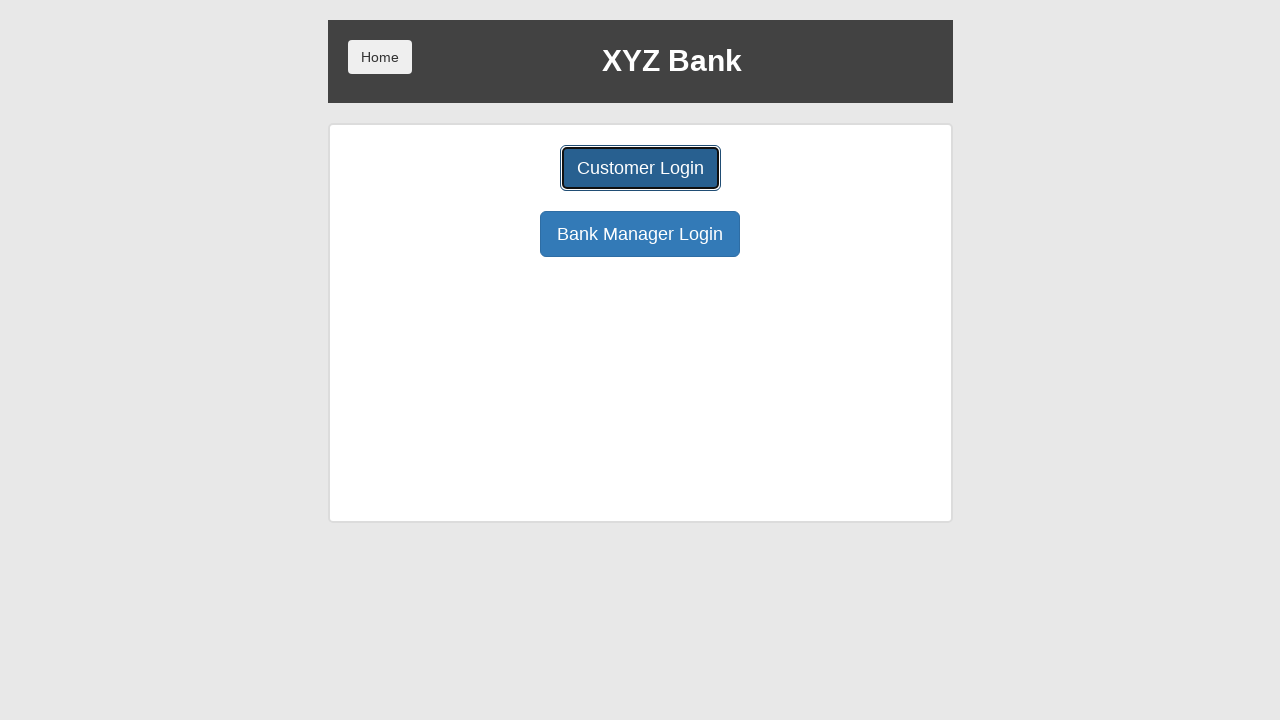

Selected demo customer from user dropdown on #userSelect
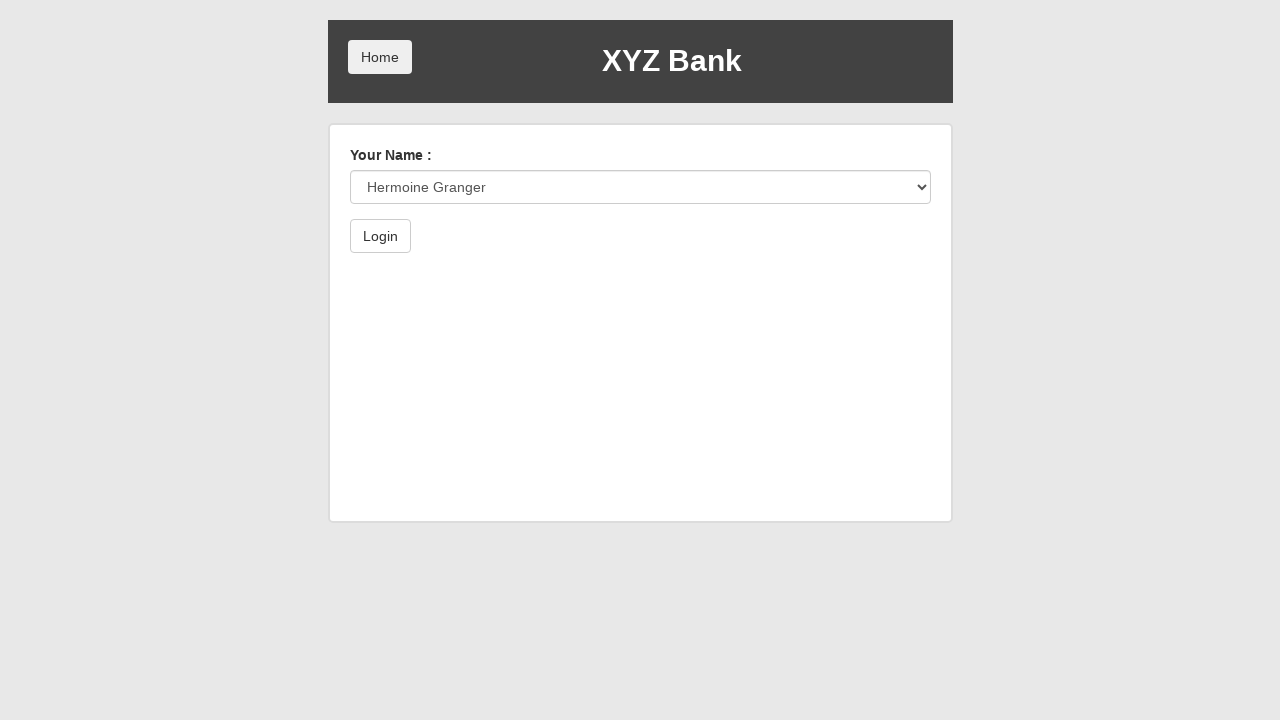

Clicked Login button to authenticate at (380, 236) on xpath=/html/body/div/div/div[2]/div/form/button
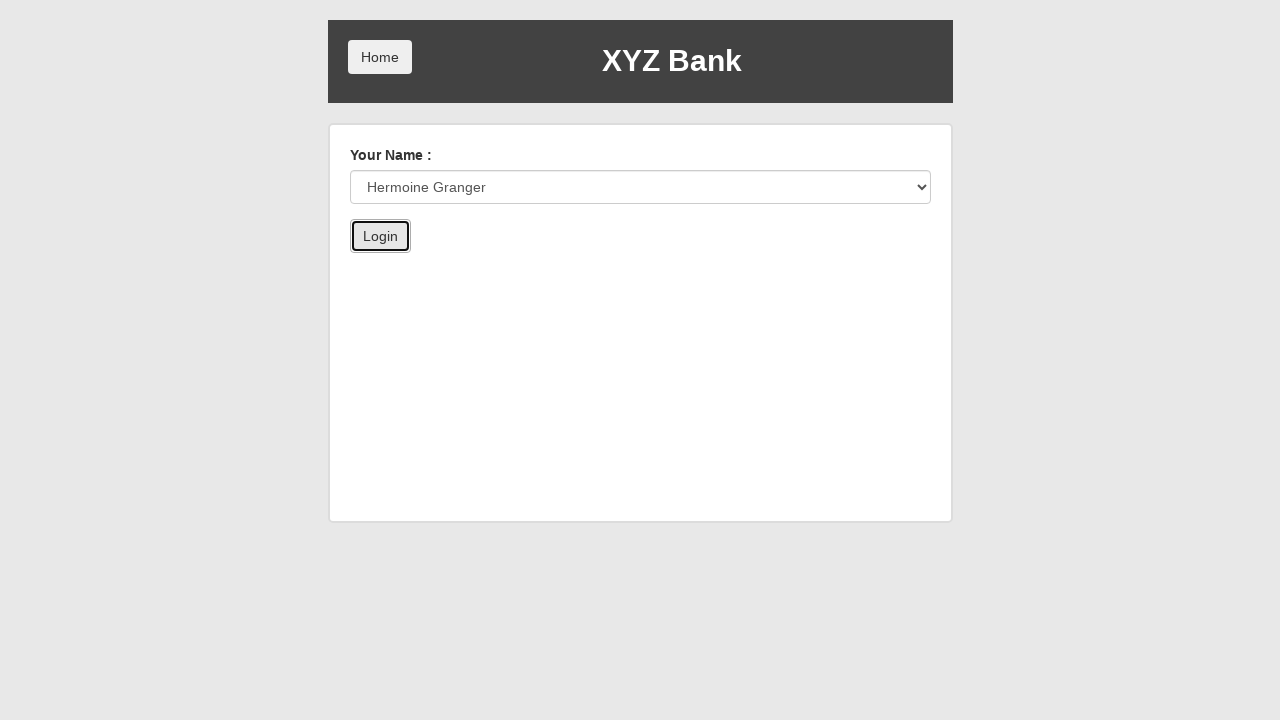

Deposit button loaded and became visible
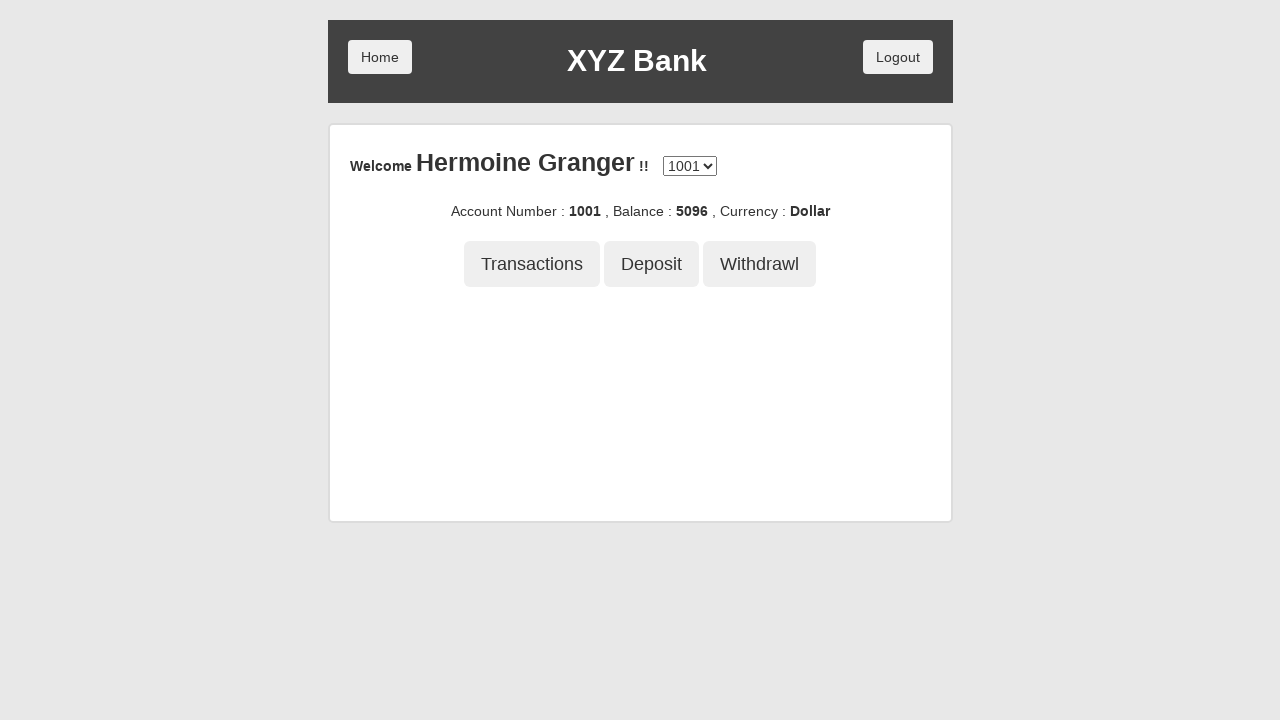

Clicked Deposit button at (652, 264) on xpath=/html/body/div/div/div[2]/div/div[3]/button[2]
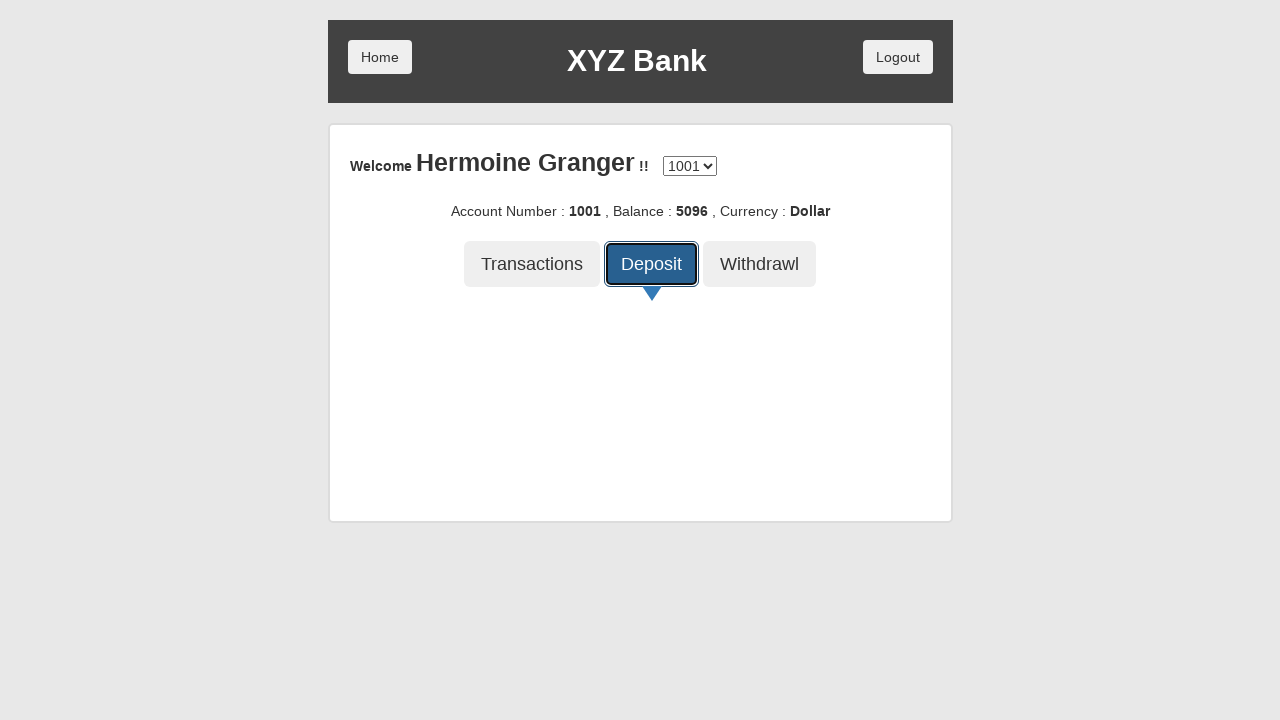

Deposit amount input field loaded
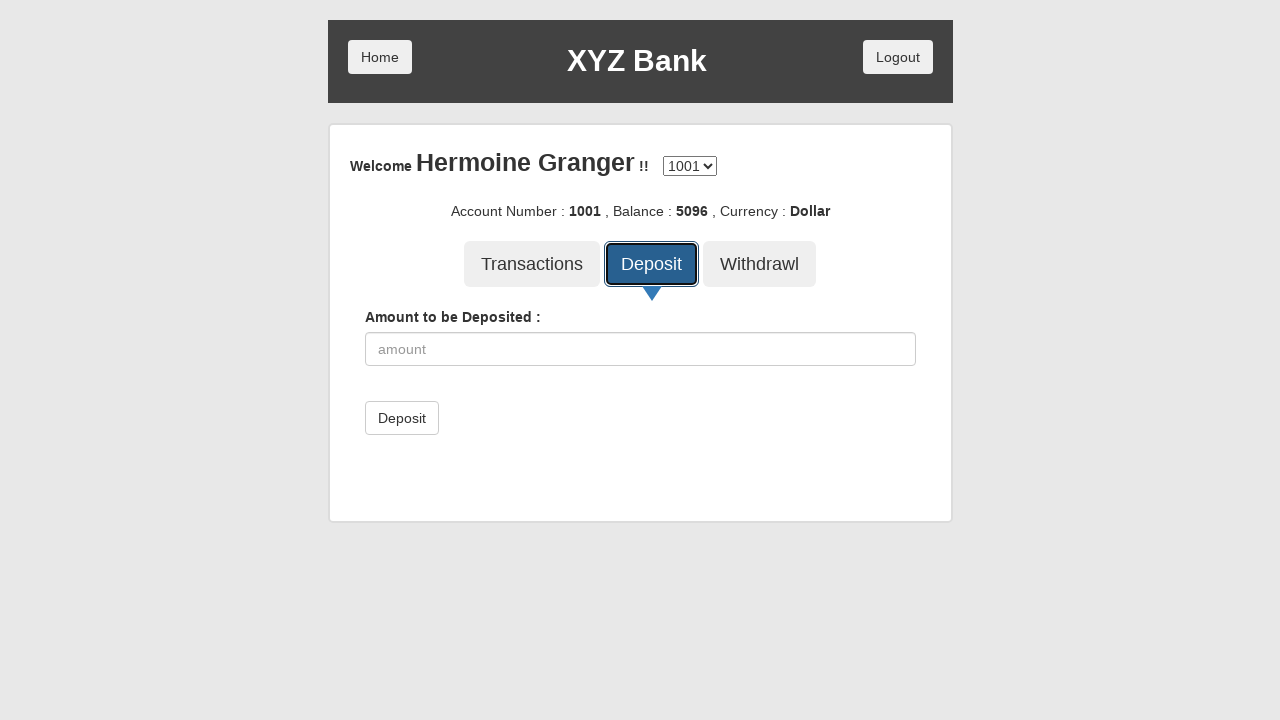

Entered deposit amount of 500 on xpath=/html/body/div/div/div[2]/div/div[4]/div/form/div/input
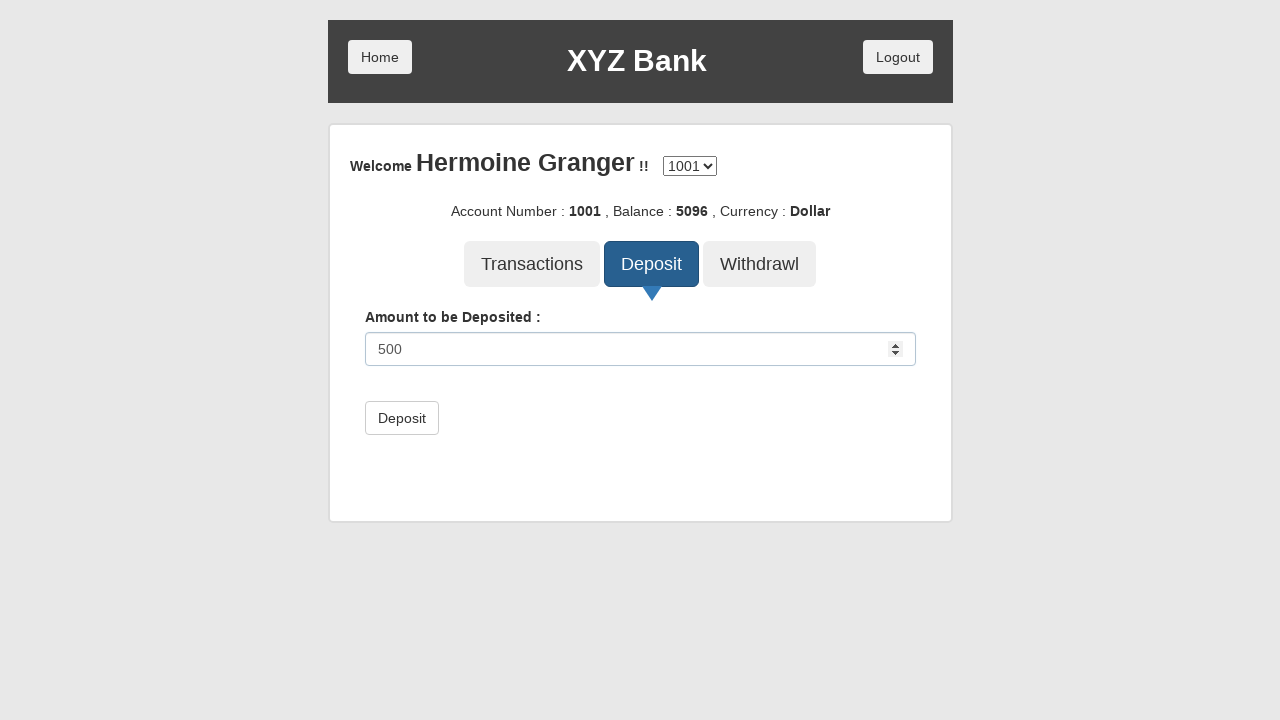

Clicked deposit submit button to complete transaction at (402, 418) on xpath=/html/body/div/div/div[2]/div/div[4]/div/form/button
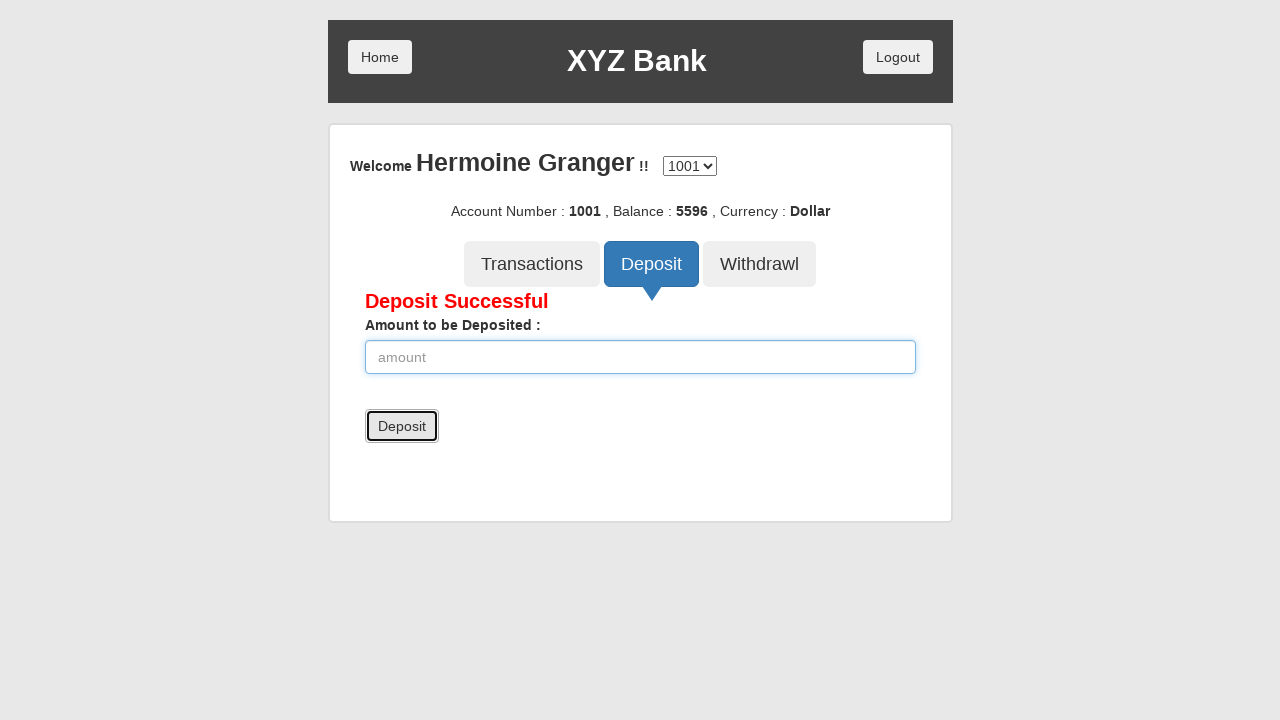

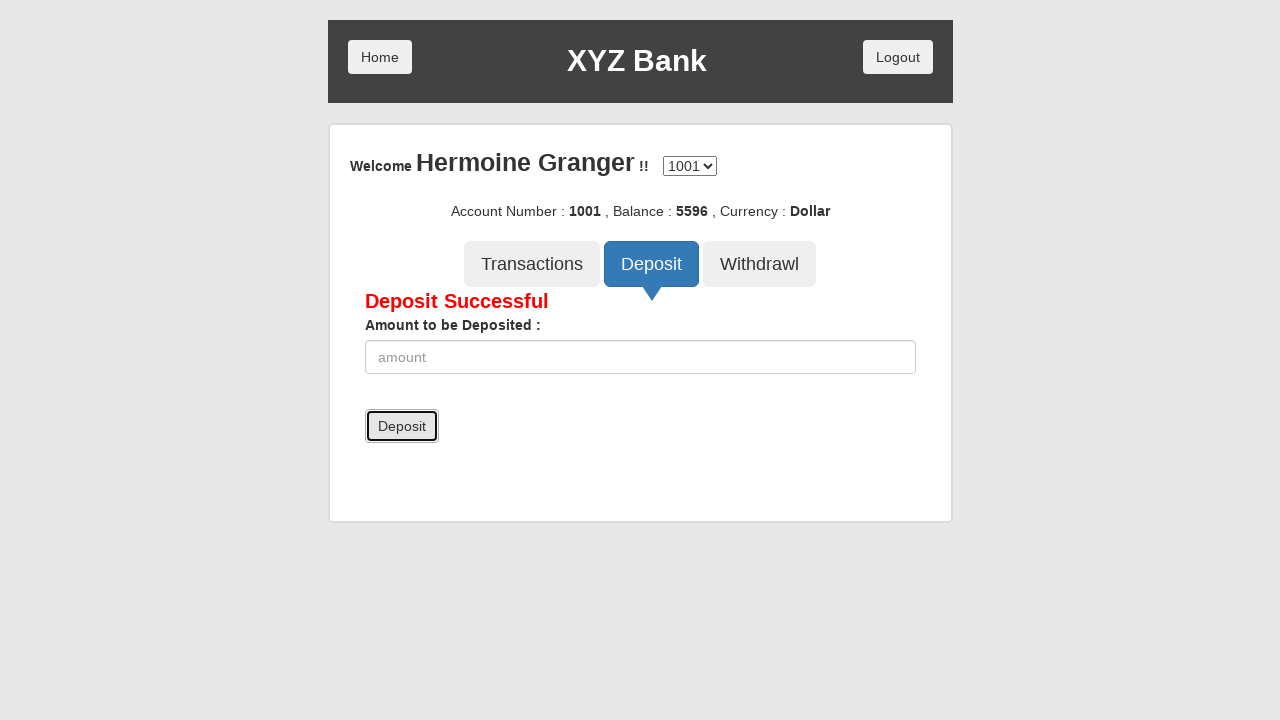